Tests opening a new window by clicking the open window button and switching to the new window

Starting URL: https://codenboxautomationlab.com/practice/

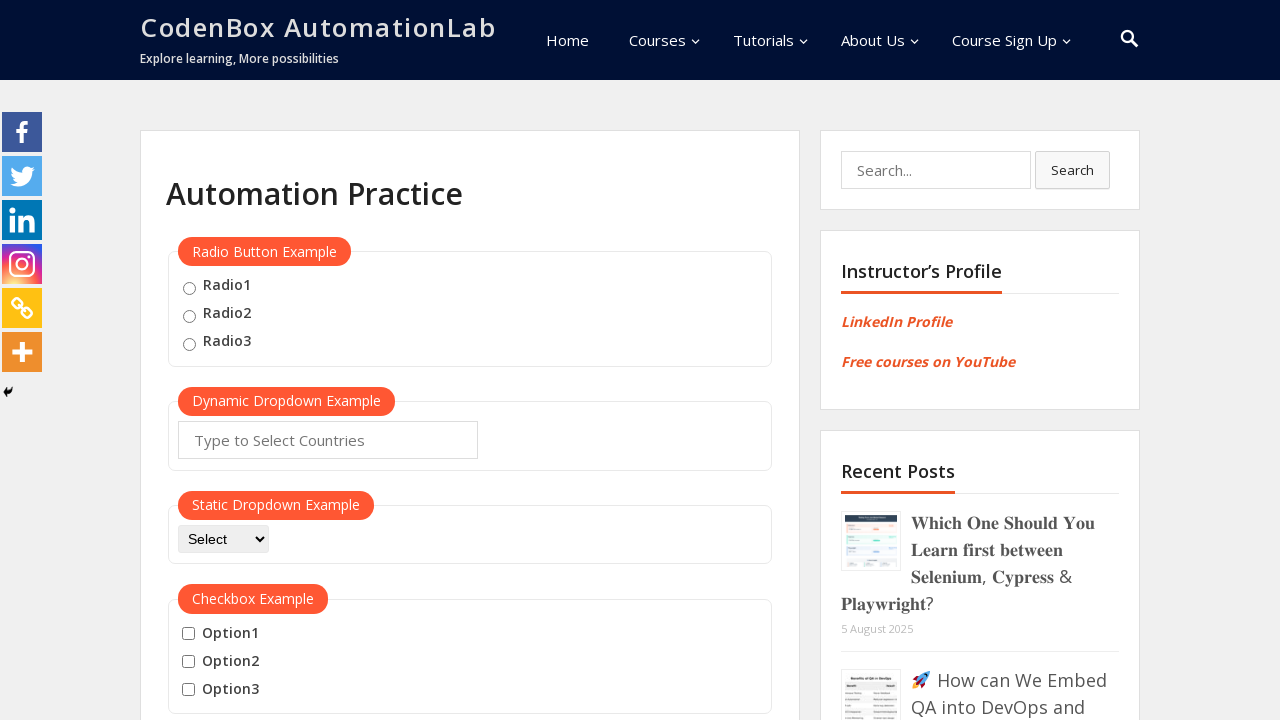

Clicked open window button at (237, 360) on #openwindow
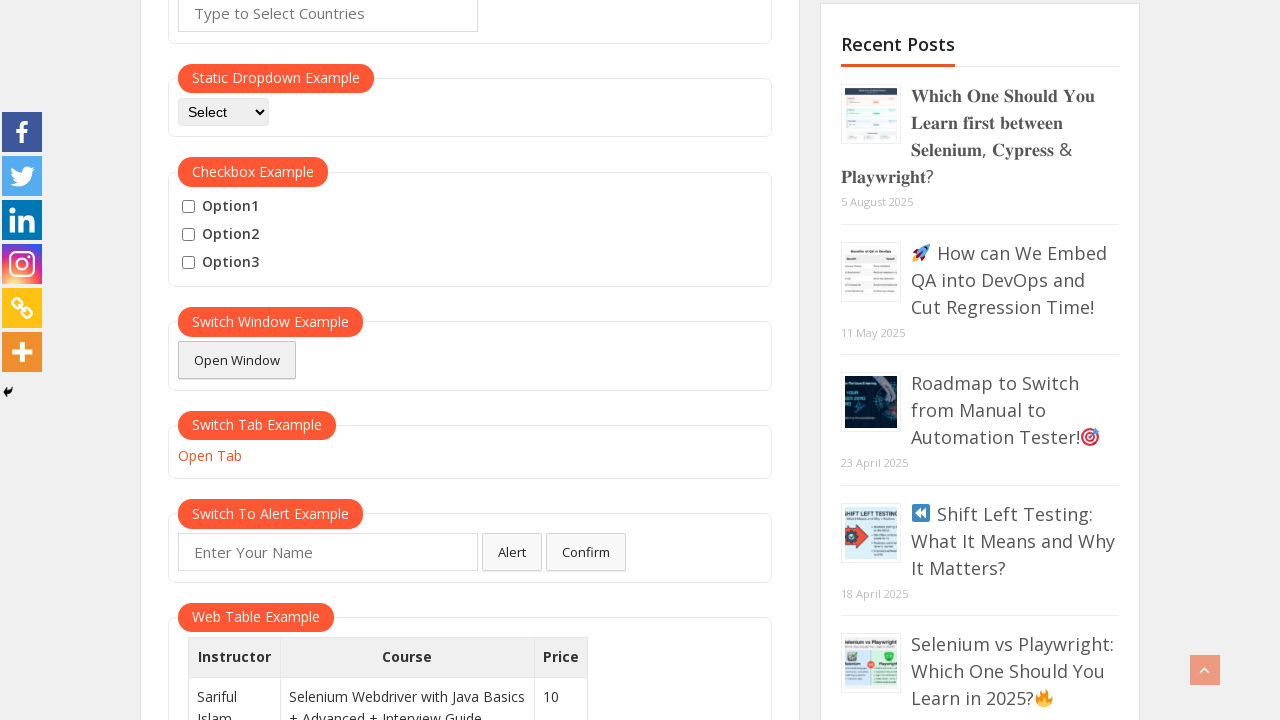

New window opened and captured
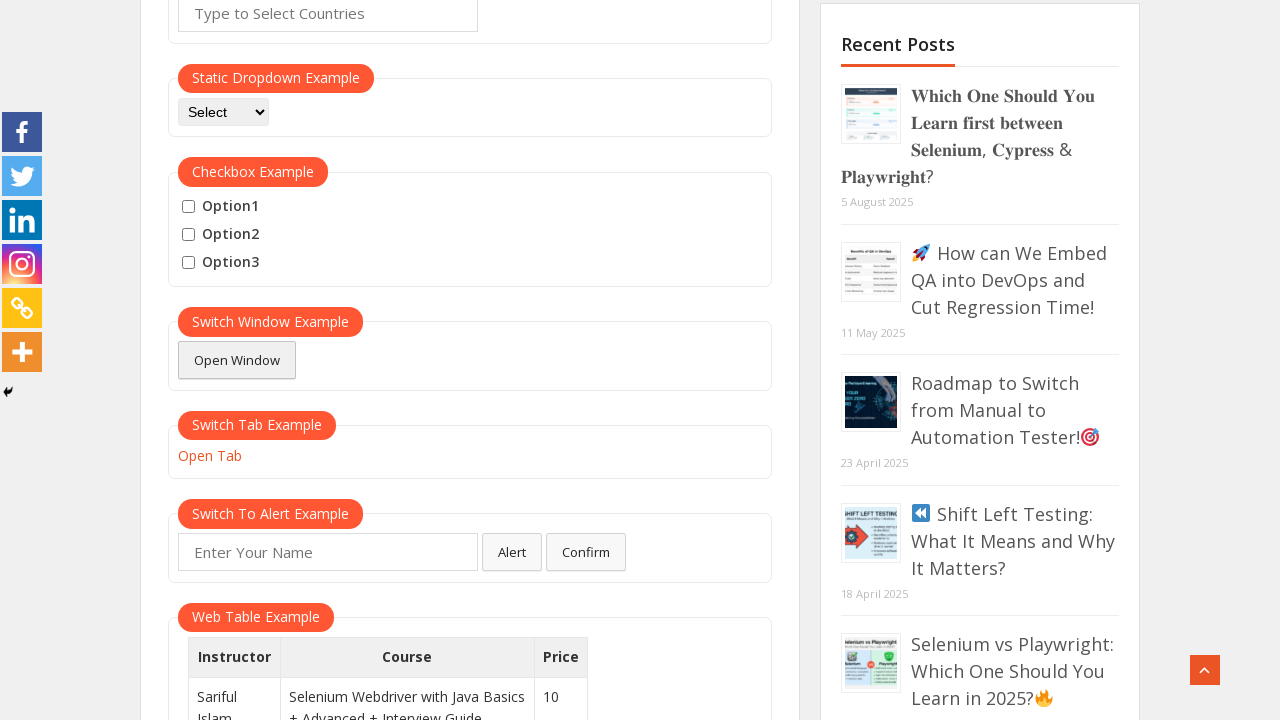

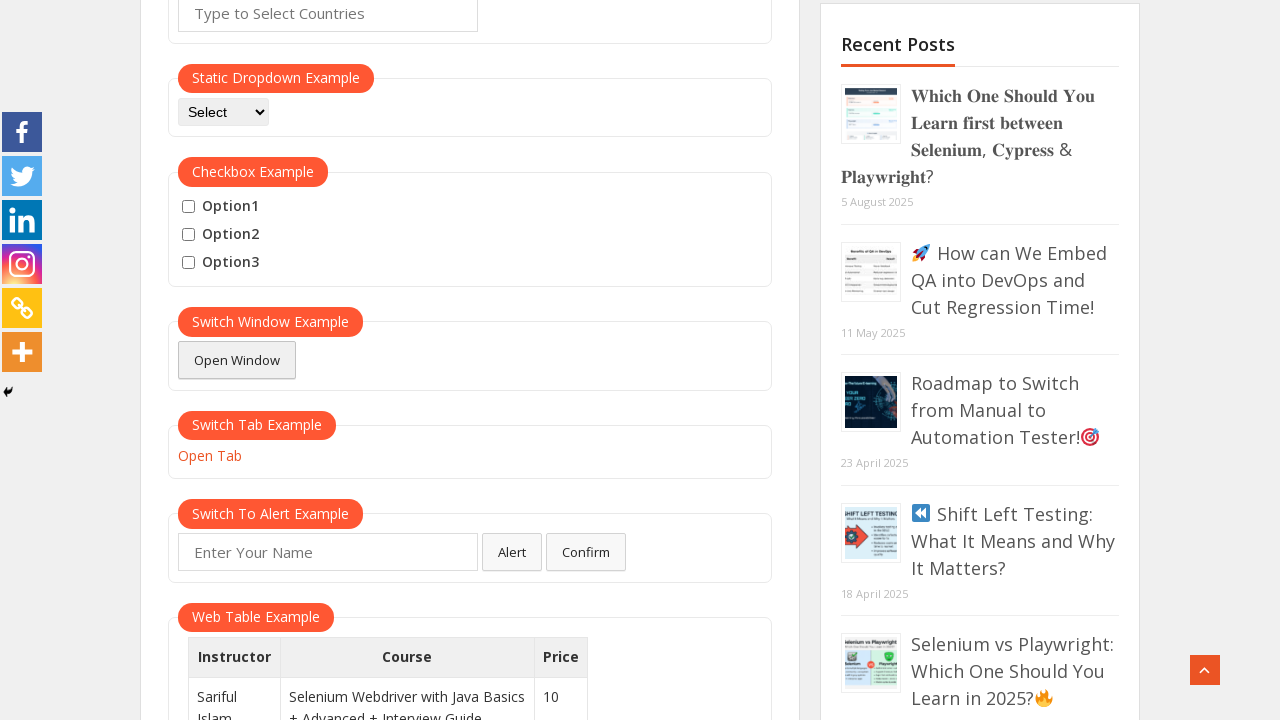